Tests a registration form by filling in required fields (name, surname, email, phone, address) and submitting, then verifies successful registration message appears.

Starting URL: http://suninjuly.github.io/registration1.html

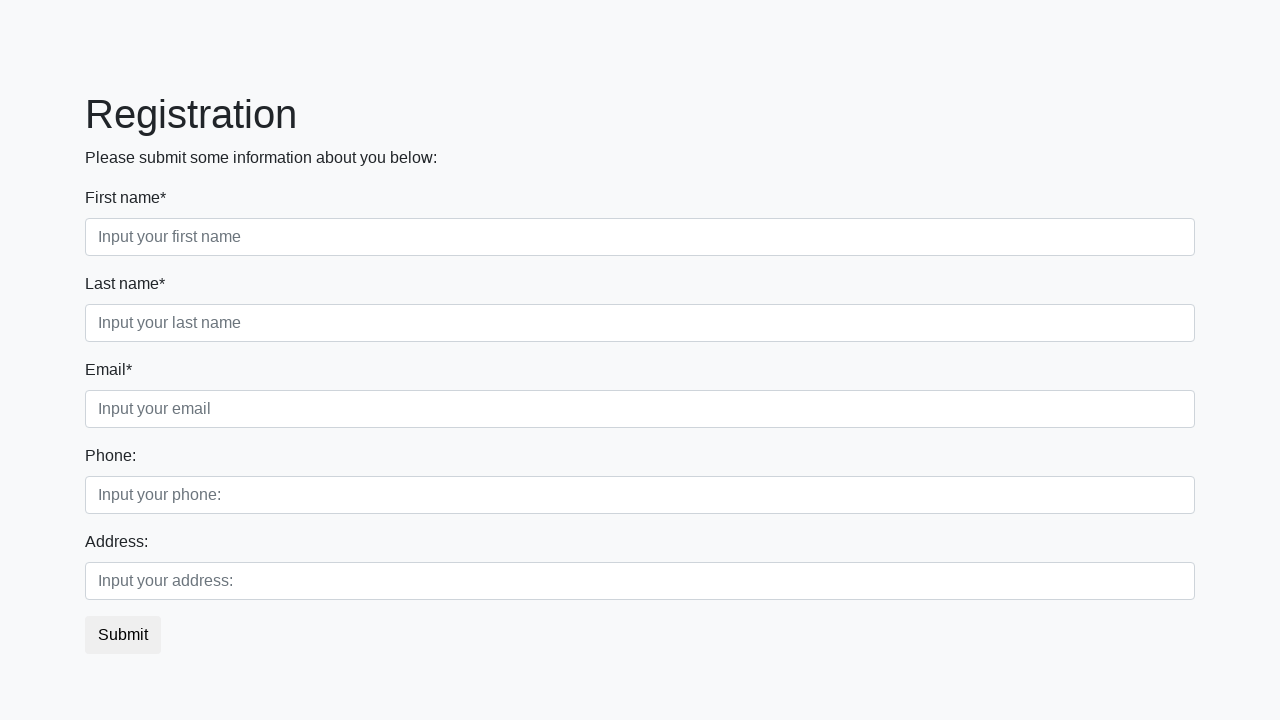

Filled first name field with 'Ivan' on div.first_block .first
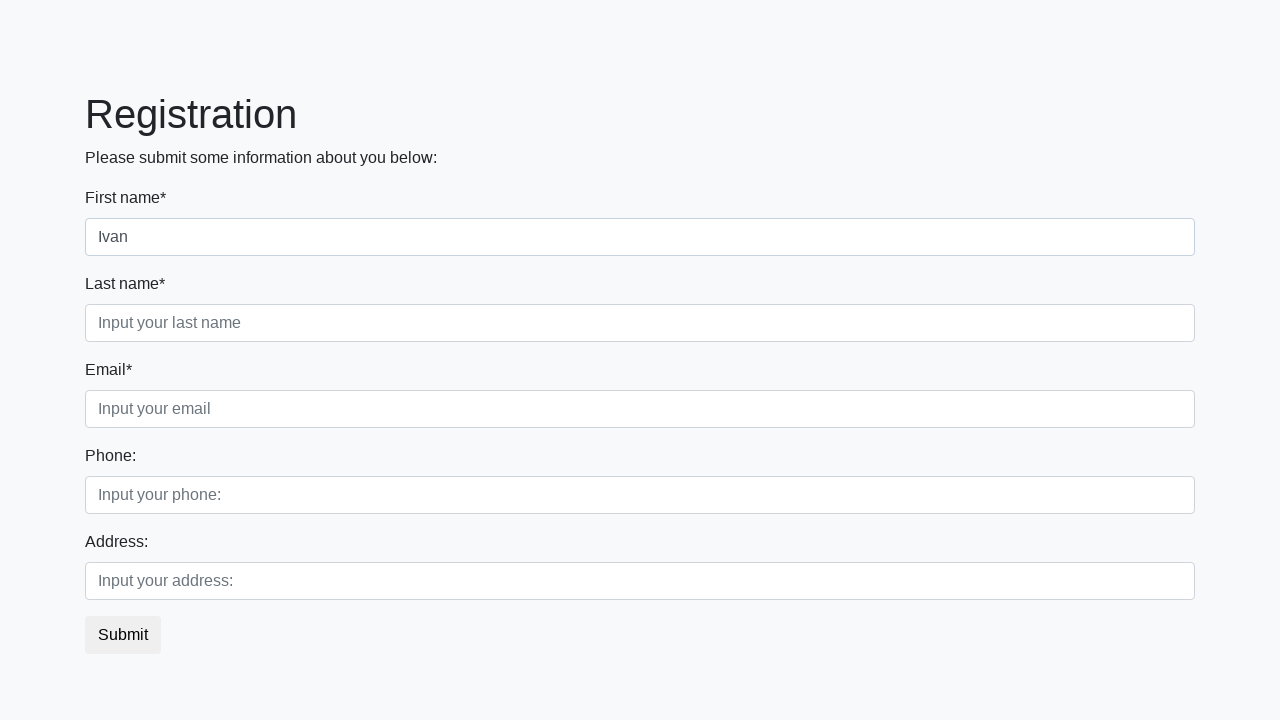

Filled last name field with 'Ivanov' on div.first_block .second
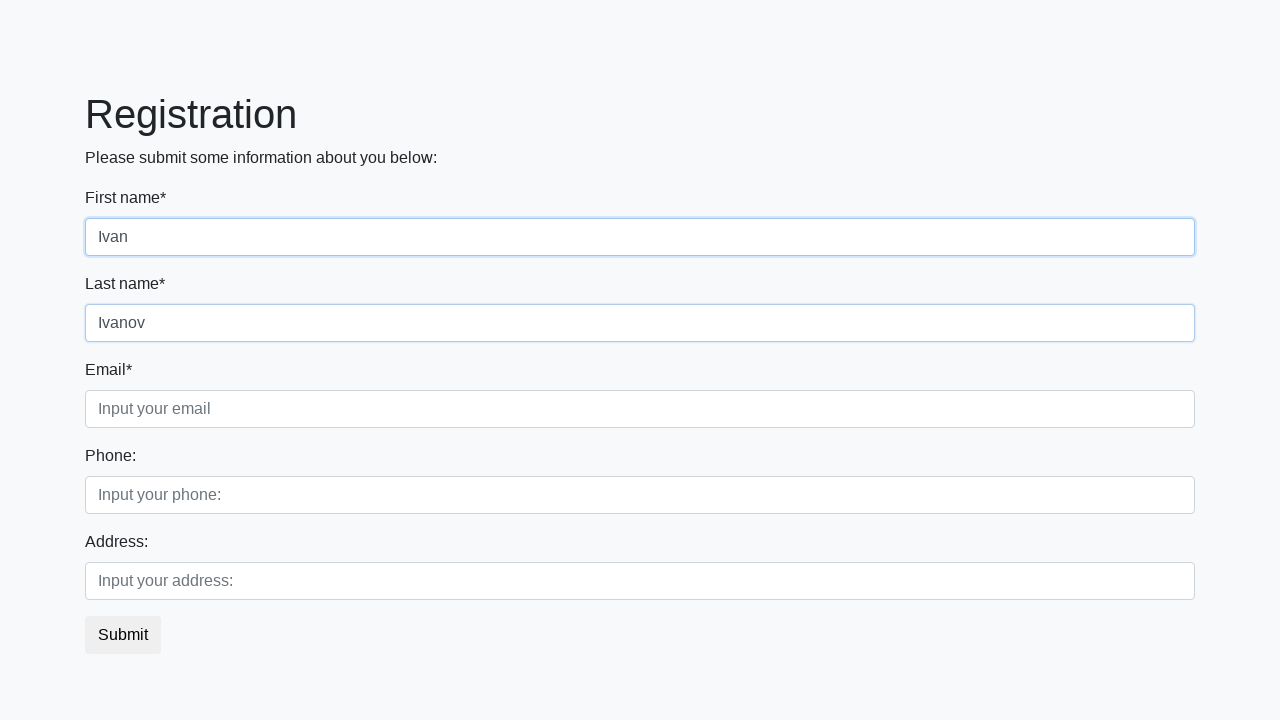

Filled email field with 'Ivanov@ivan.ru' on div.first_block .third
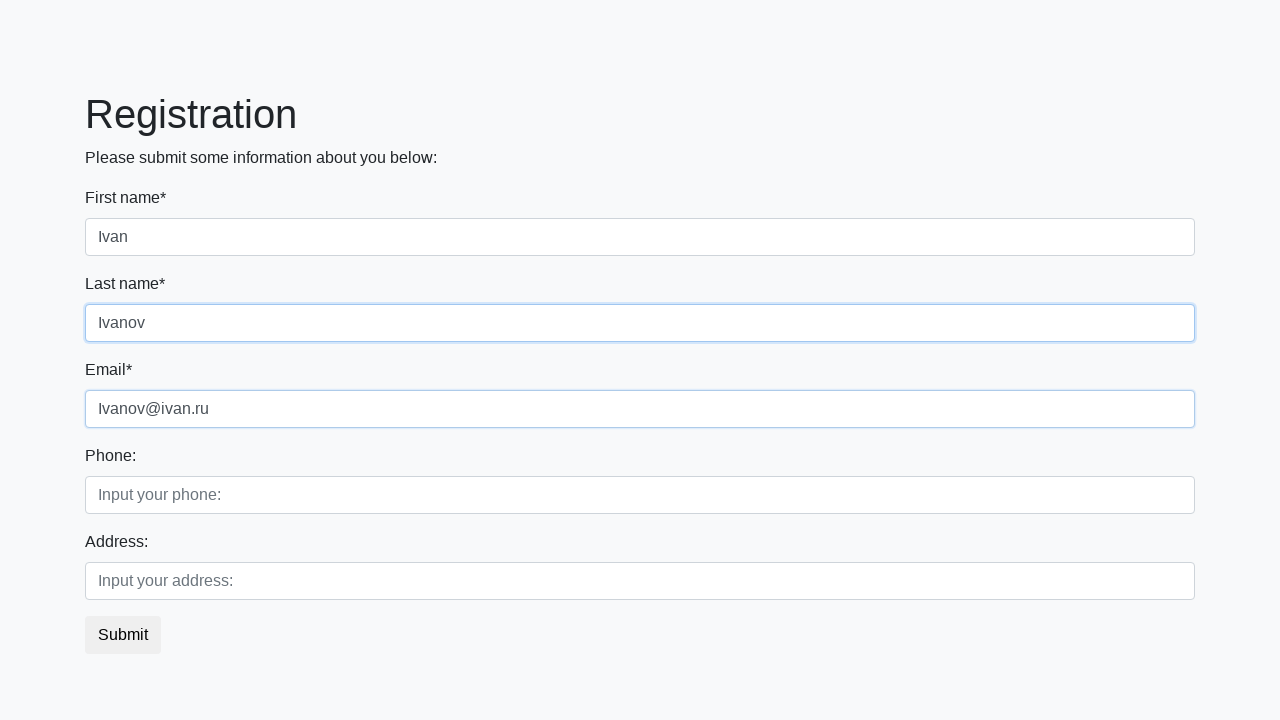

Filled phone number field with '88005553535' on div.second_block .first
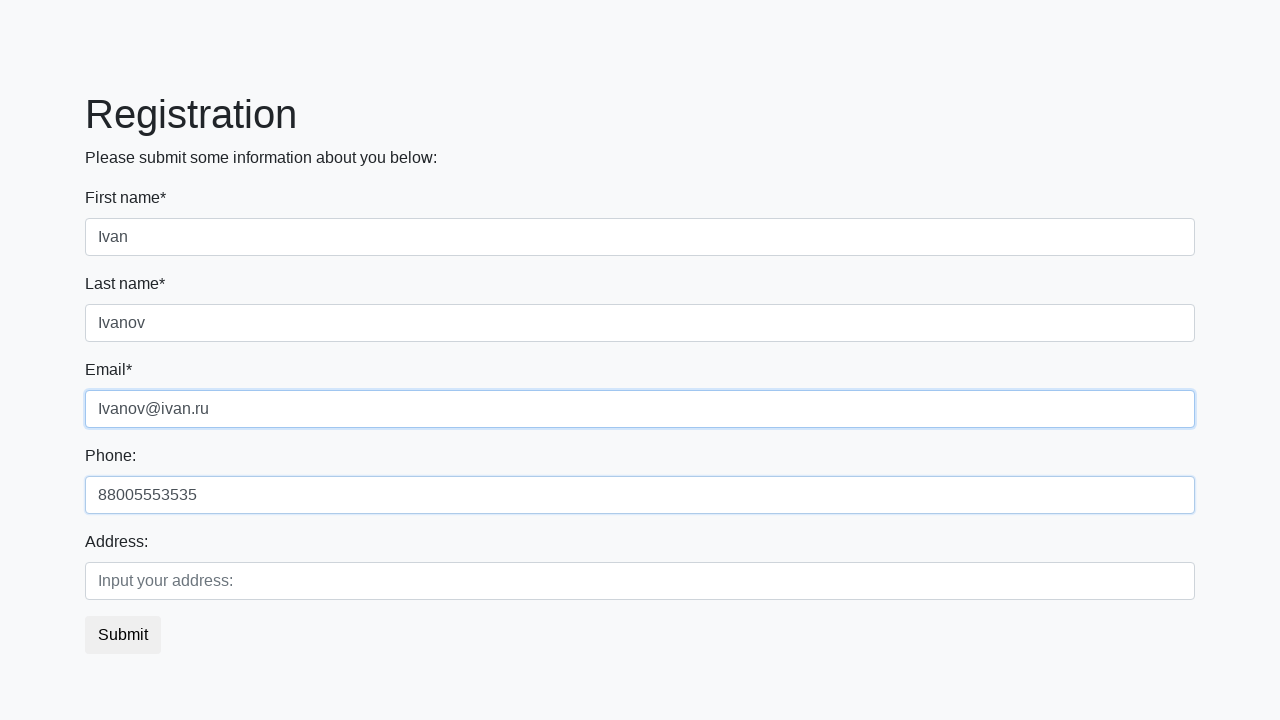

Filled address field with 'far far away' on div.second_block .second
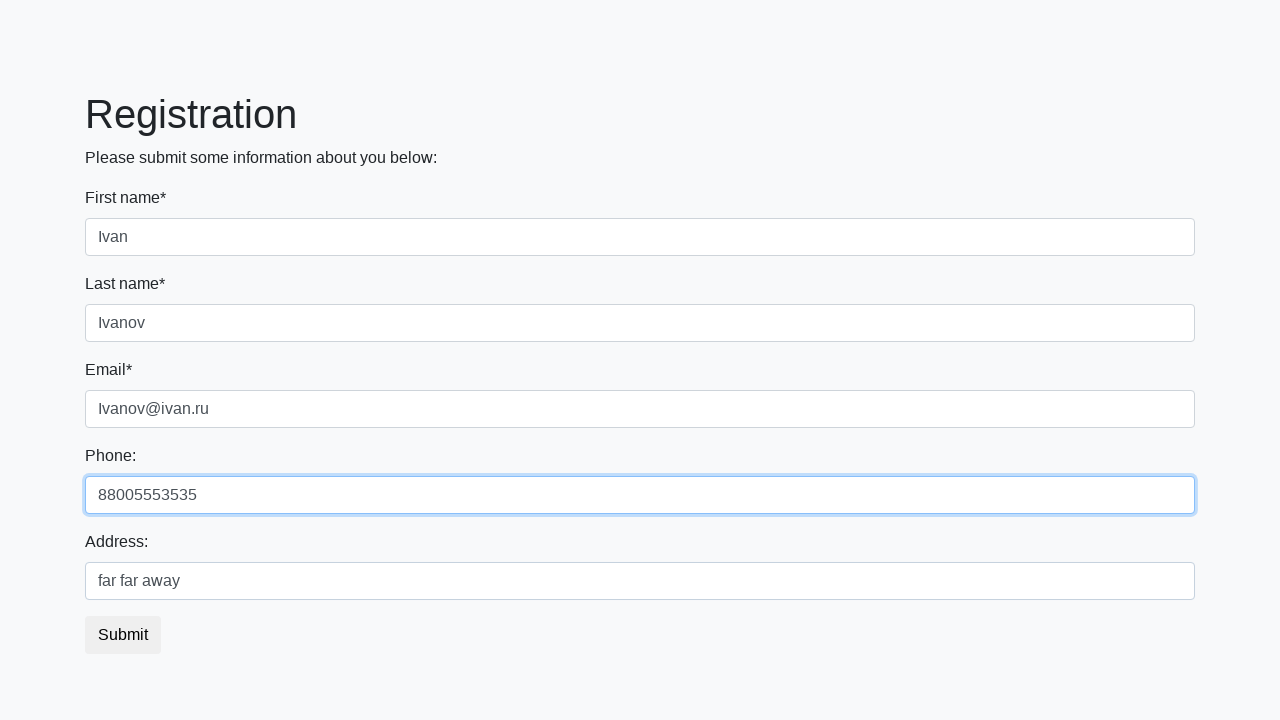

Clicked submit button to register at (123, 635) on button.btn
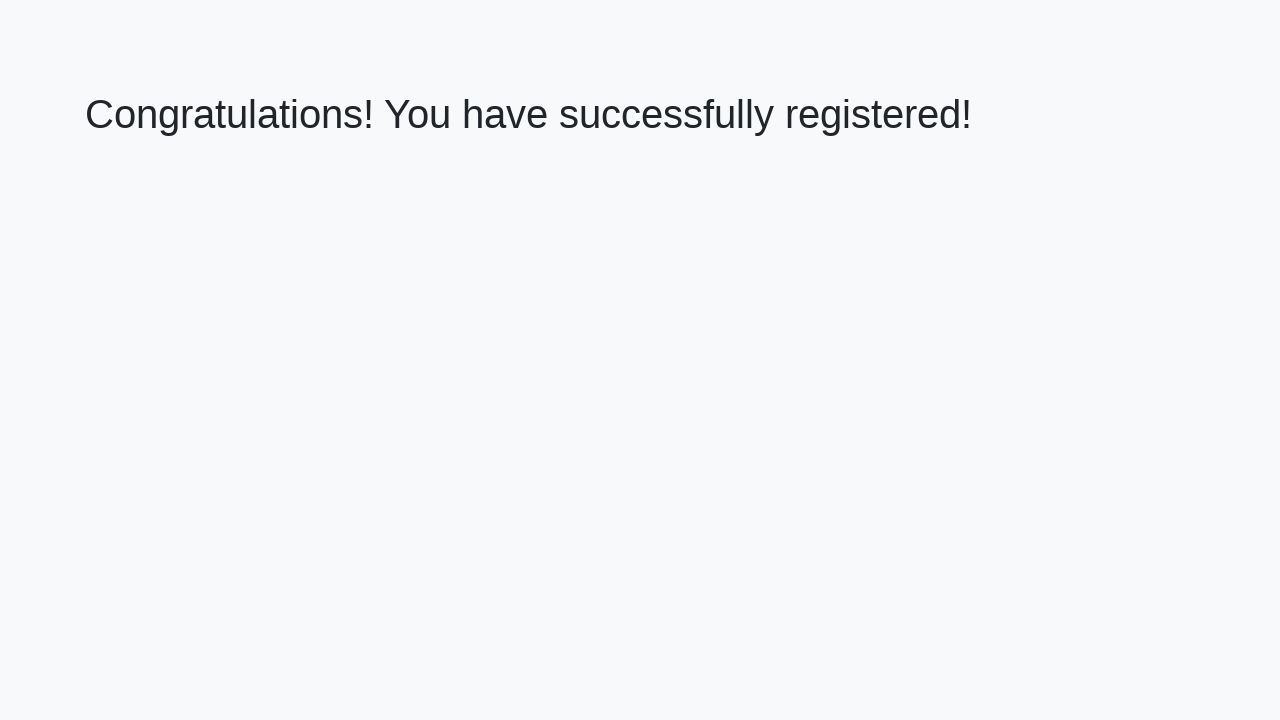

Success message appeared
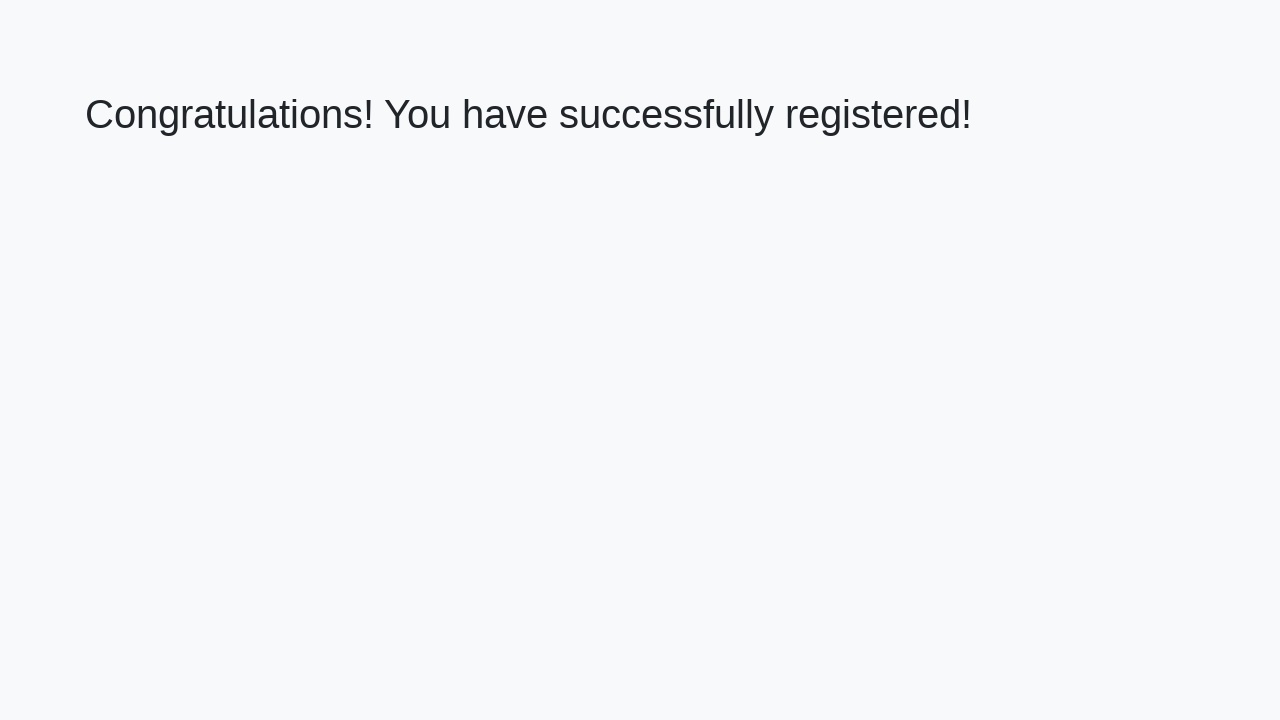

Extracted welcome text: 'Congratulations! You have successfully registered!'
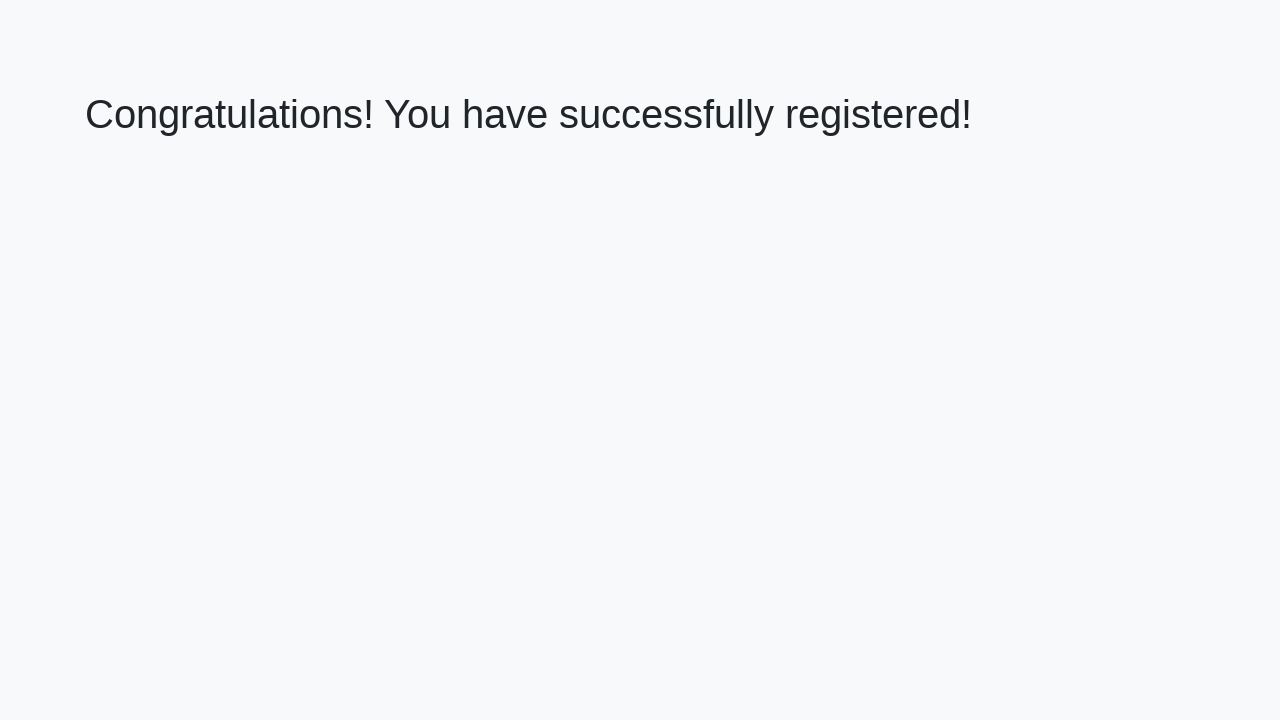

Verified successful registration message
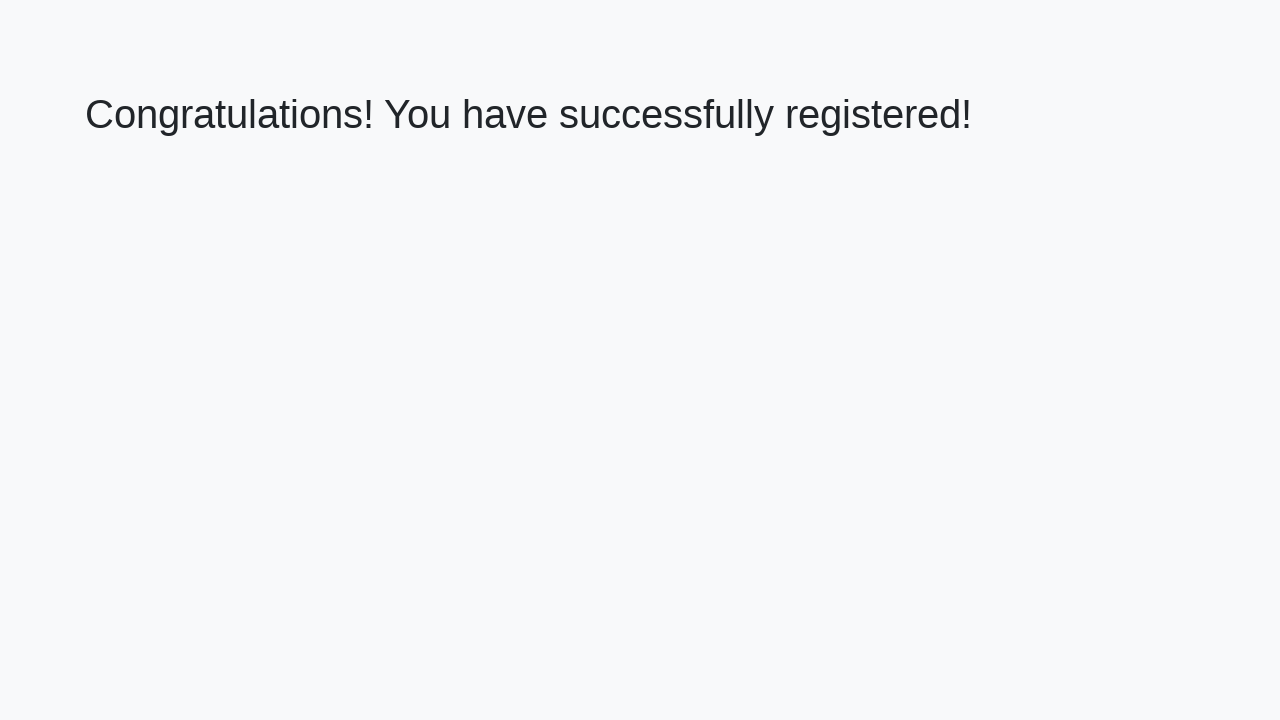

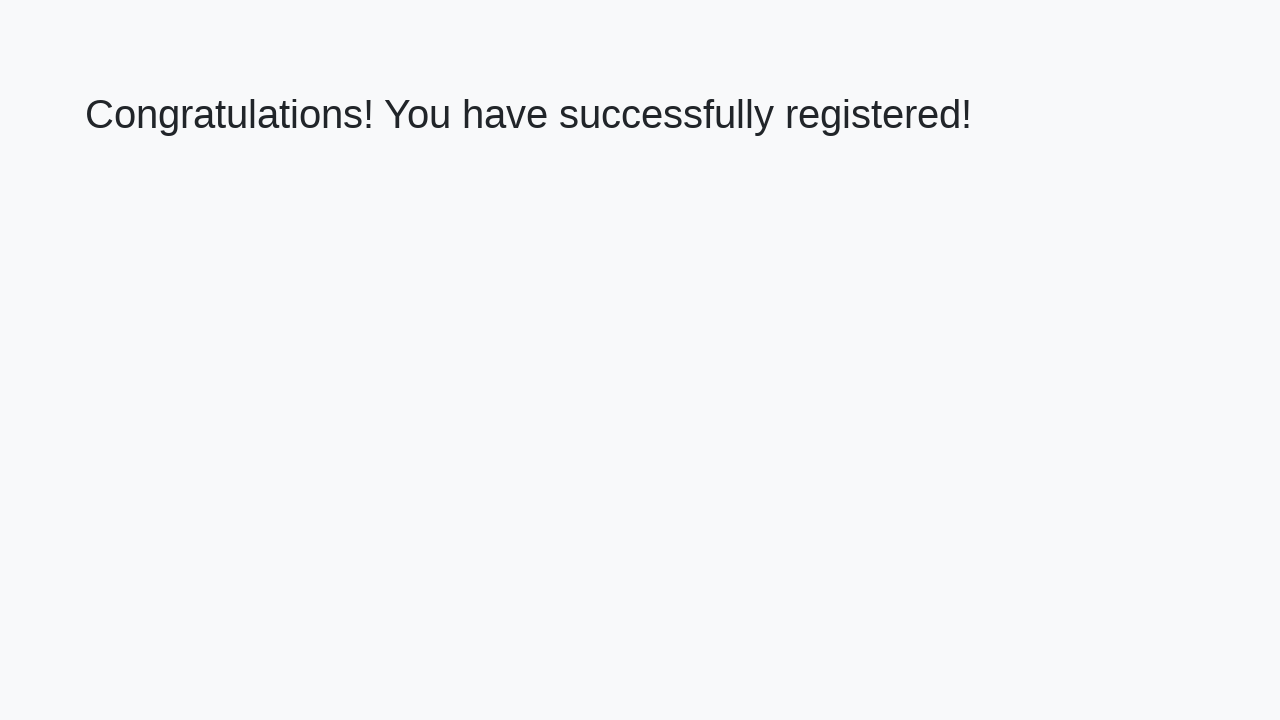